Navigates to a page, clicks on a link with calculated text value, then fills out a form with personal information and submits it

Starting URL: http://suninjuly.github.io/find_link_text

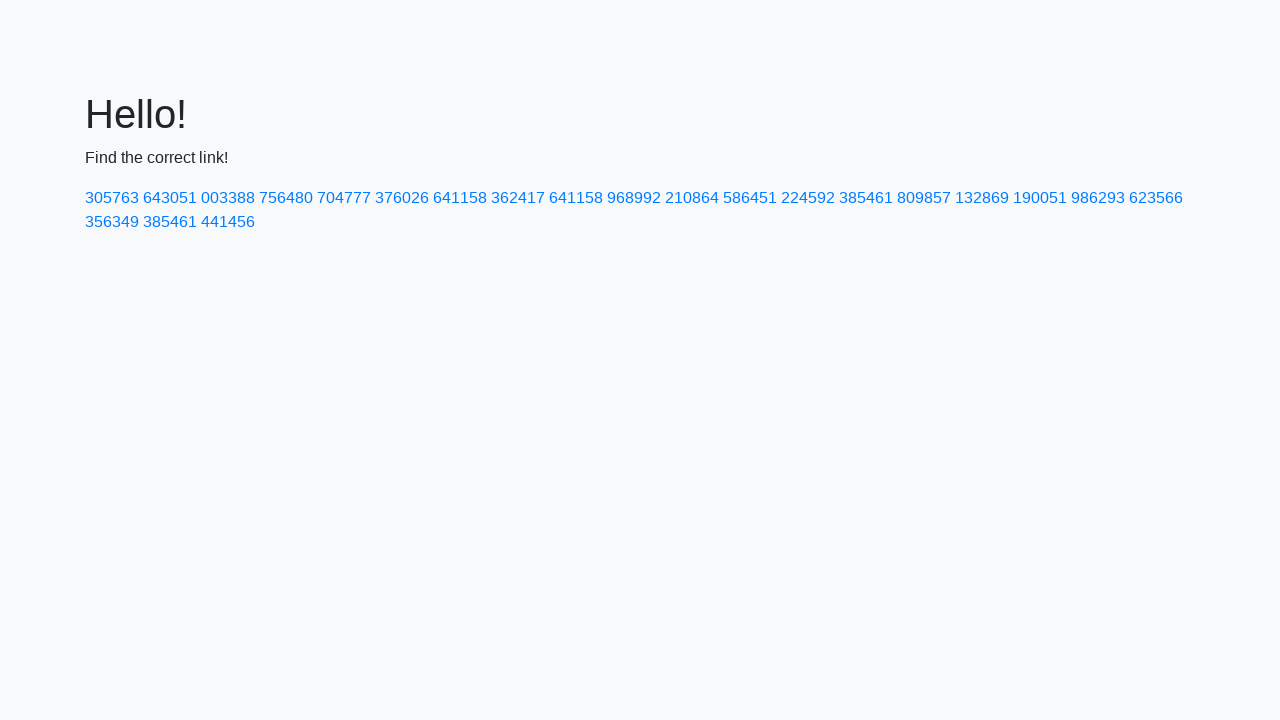

Clicked link with calculated text value: 224592 at (808, 198) on a:has-text('224592')
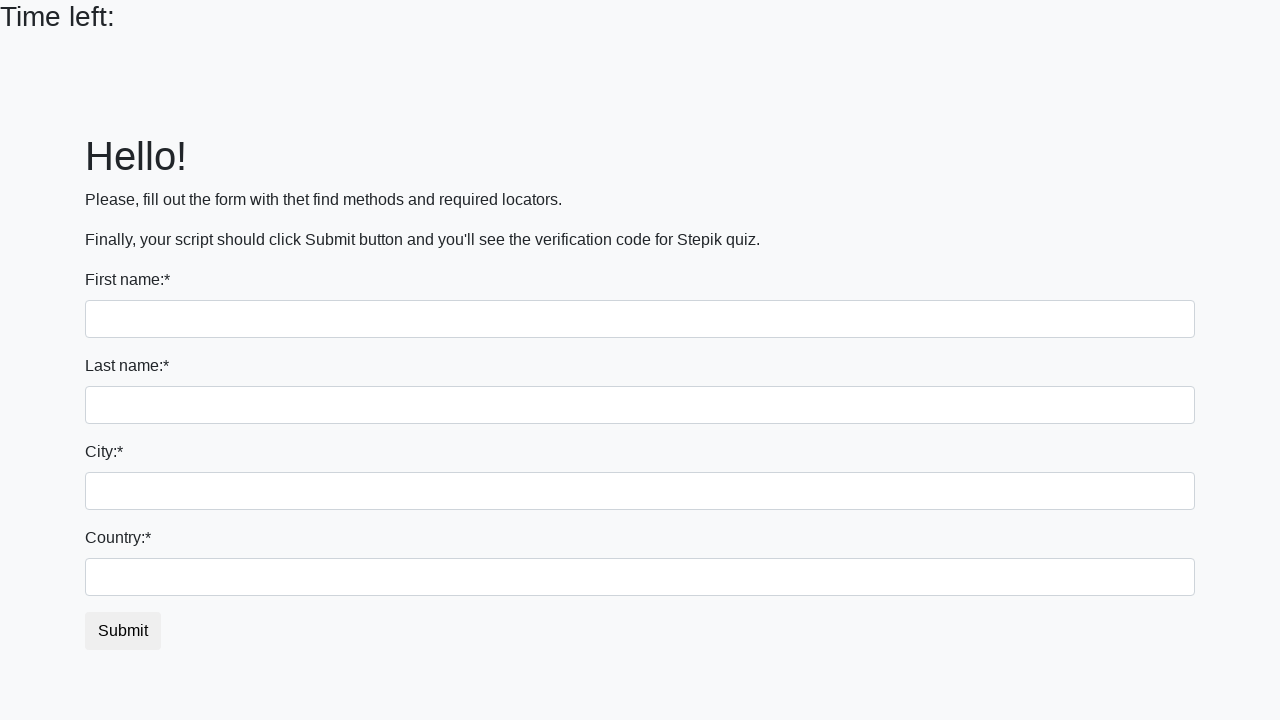

Filled first name field with 'Ruslan' on input:first-of-type
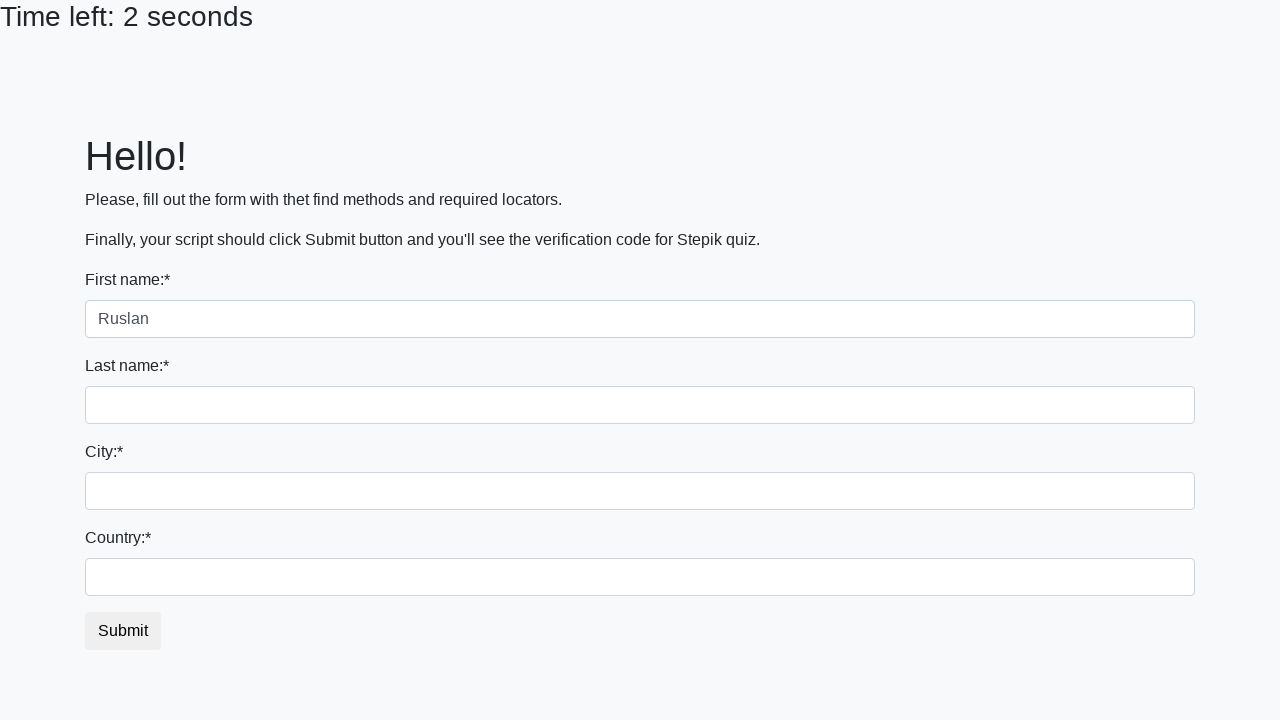

Filled last name field with 'Usmanov' on input[name='last_name']
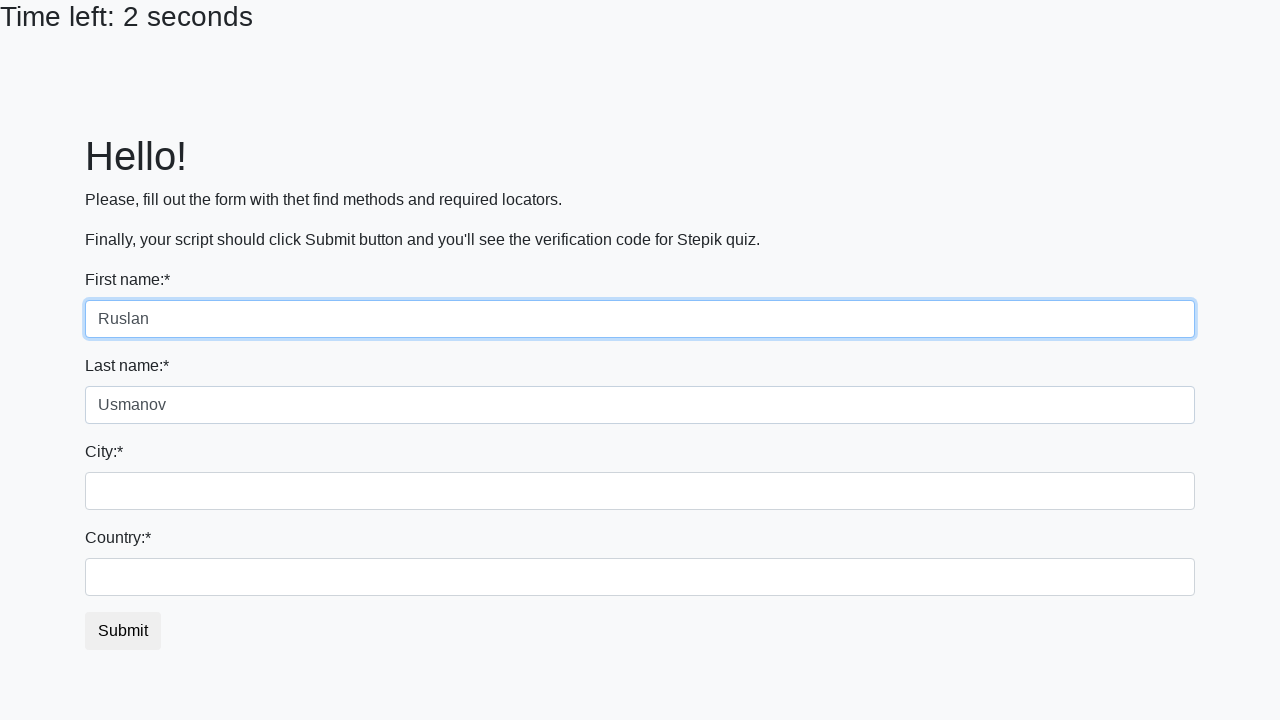

Filled city field with 'Samara' on .form-control.city
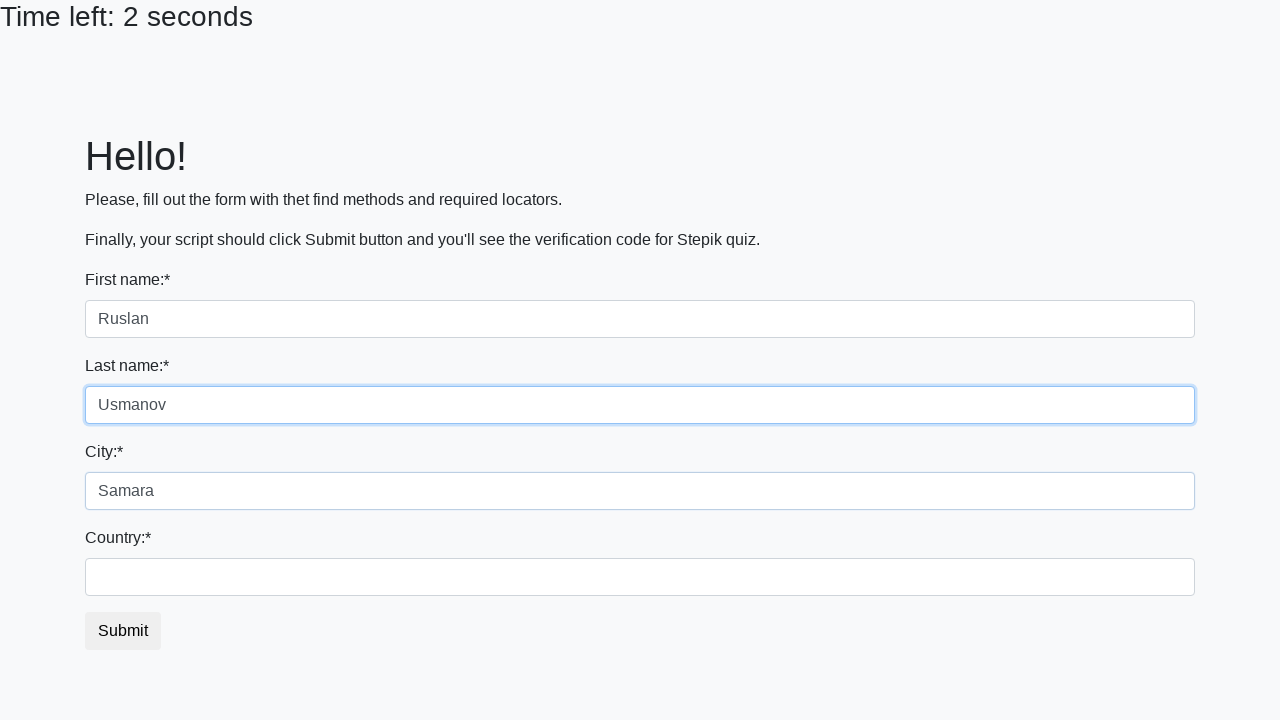

Filled country field with 'Russia' on #country
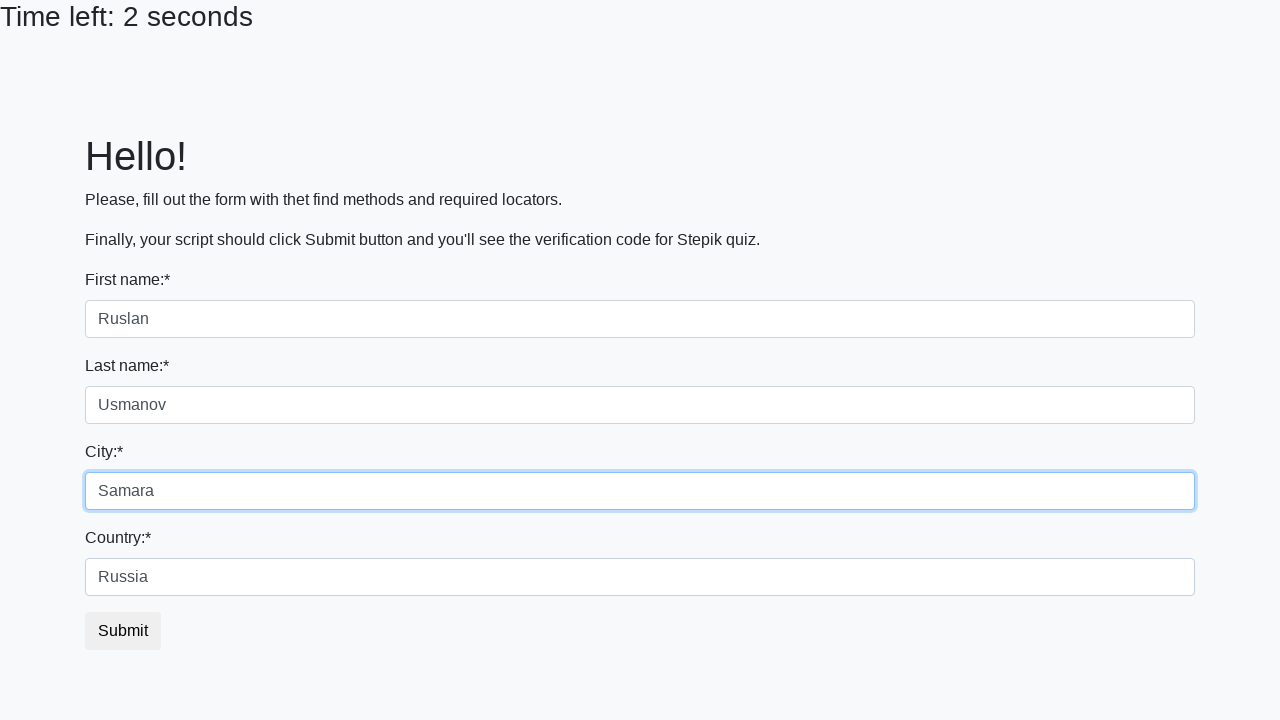

Clicked submit button to submit form at (123, 631) on button.btn
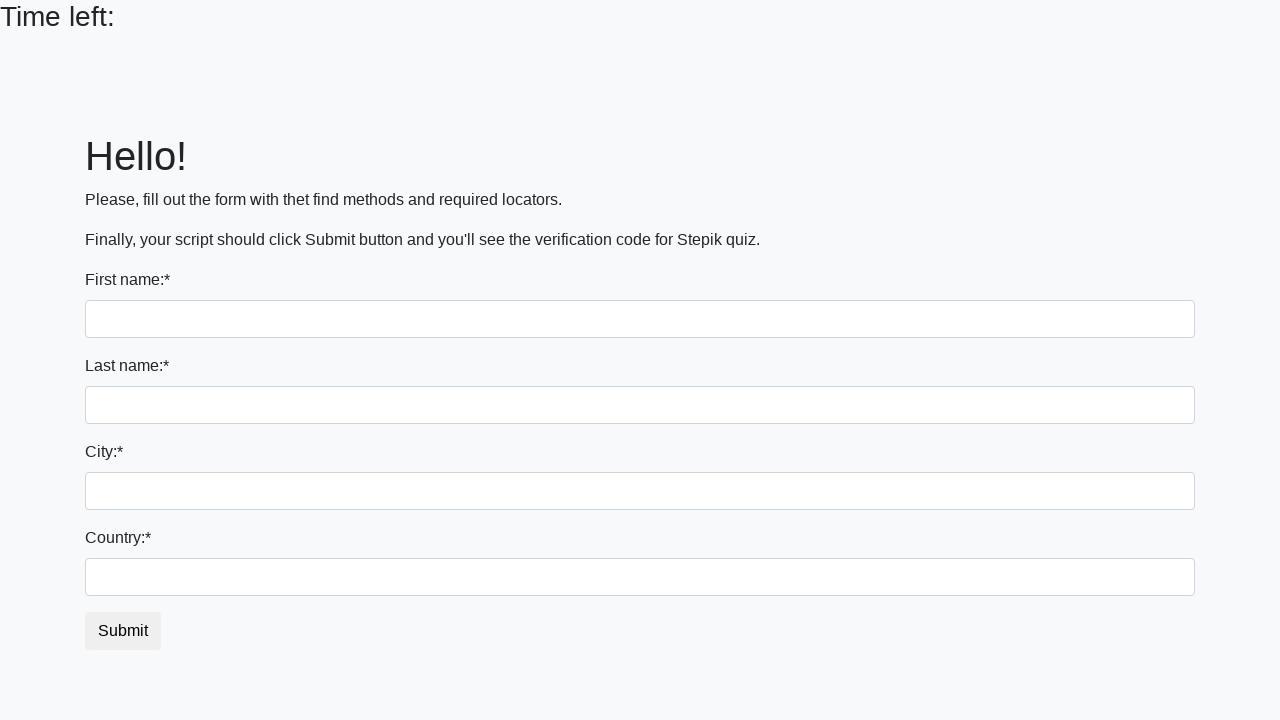

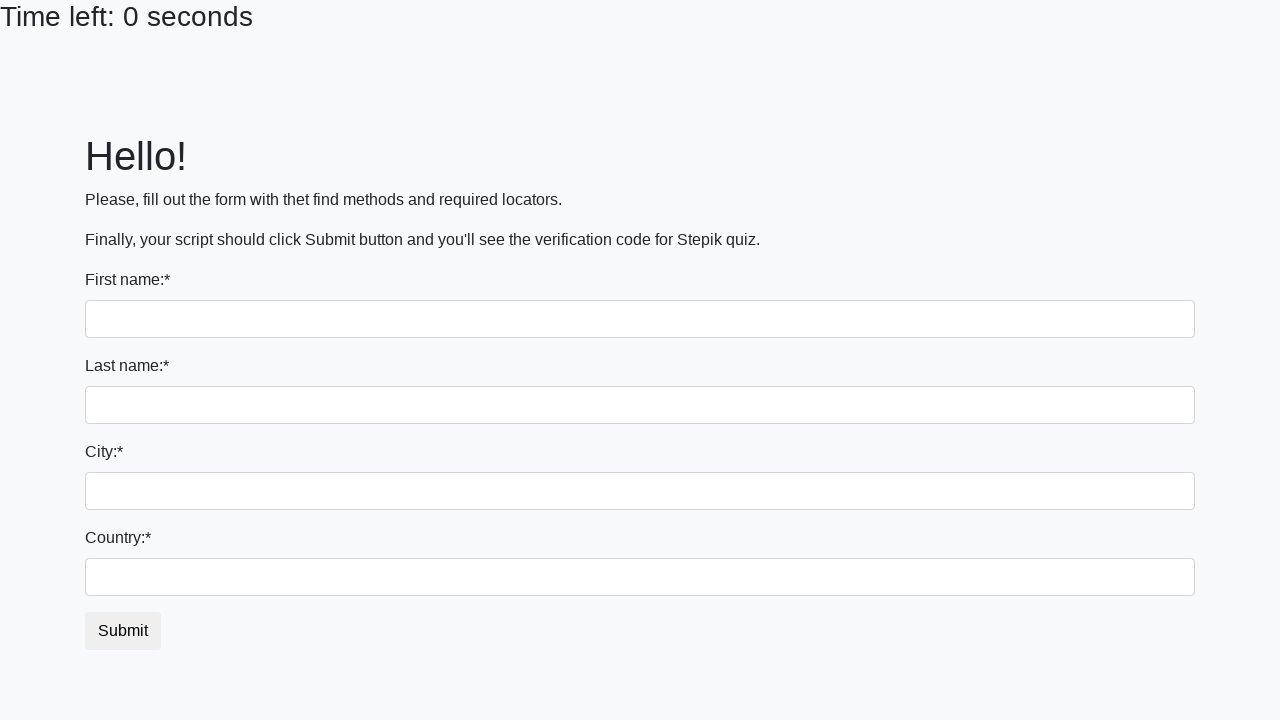